Clicks the second button in the nested dropdown button group

Starting URL: https://formy-project.herokuapp.com/buttons

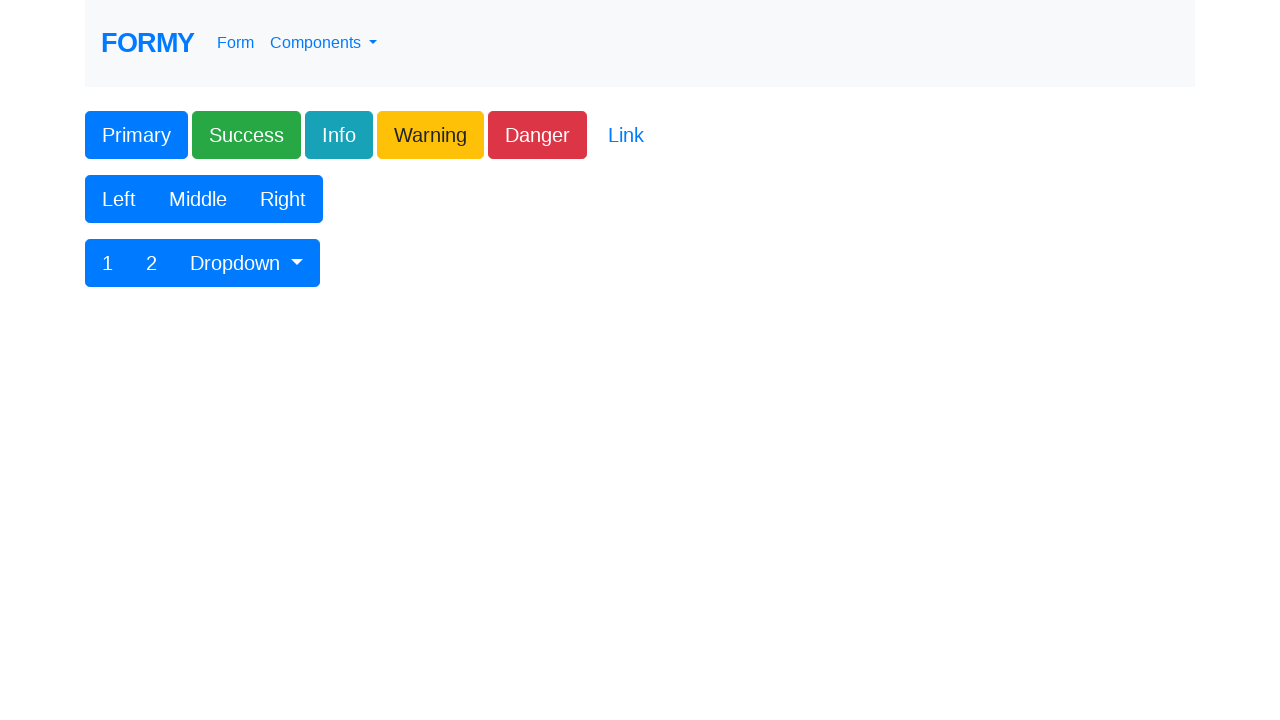

Navigated to buttons test page
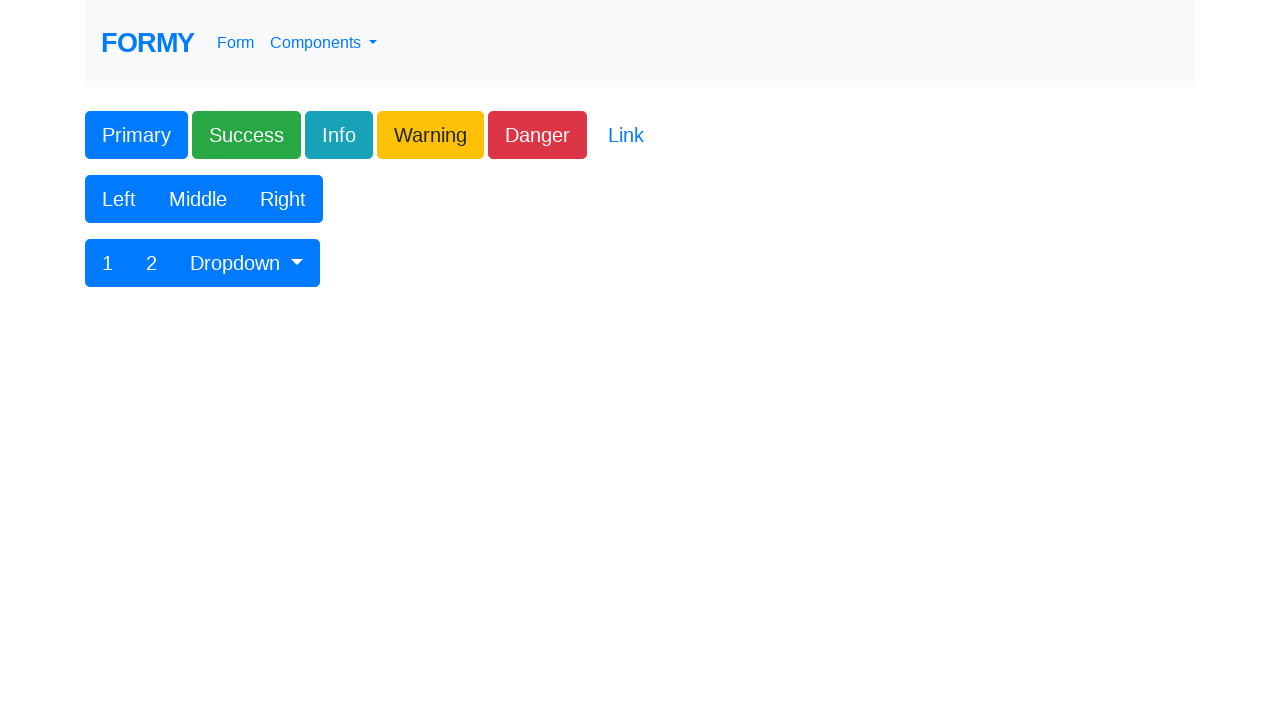

Clicked the second button in the nested dropdown button group at (152, 263) on div[aria-label='Button group with nested dropdown'] button:nth-child(2)
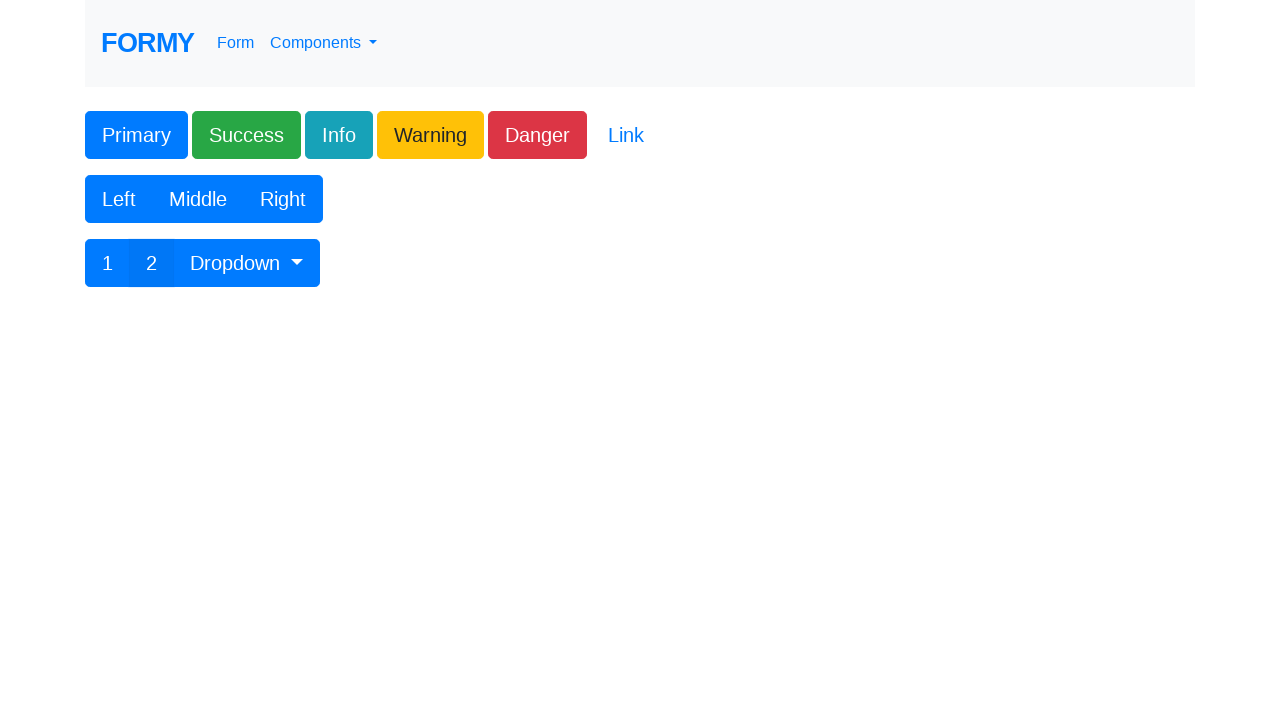

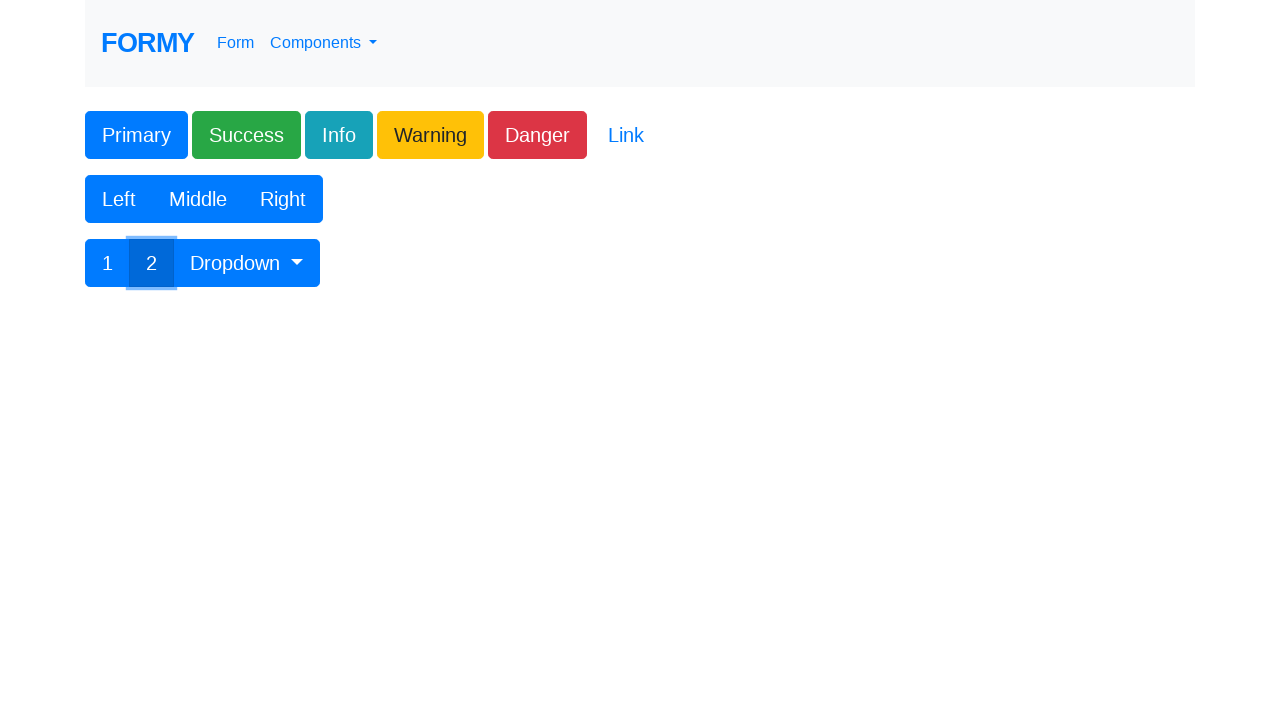